Tests dismissing a JavaScript prompt alert without entering text and verifying the null result

Starting URL: https://the-internet.herokuapp.com/javascript_alerts

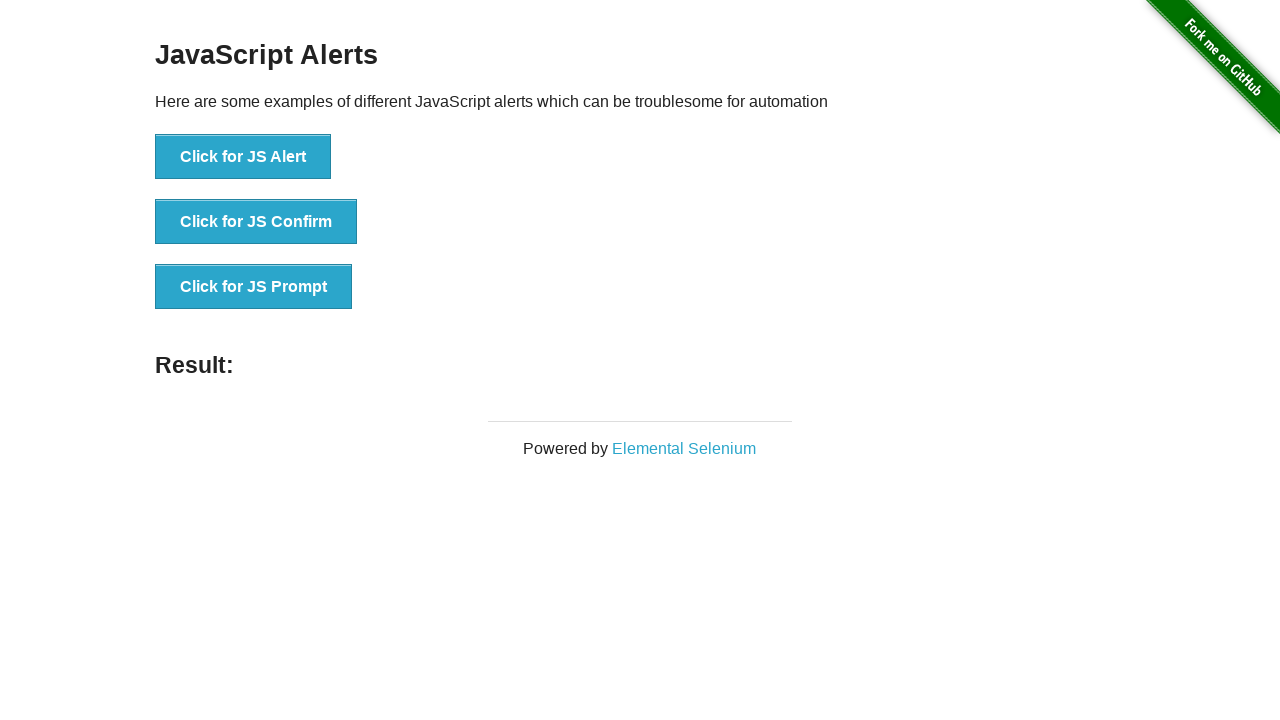

Navigated to JavaScript alerts page
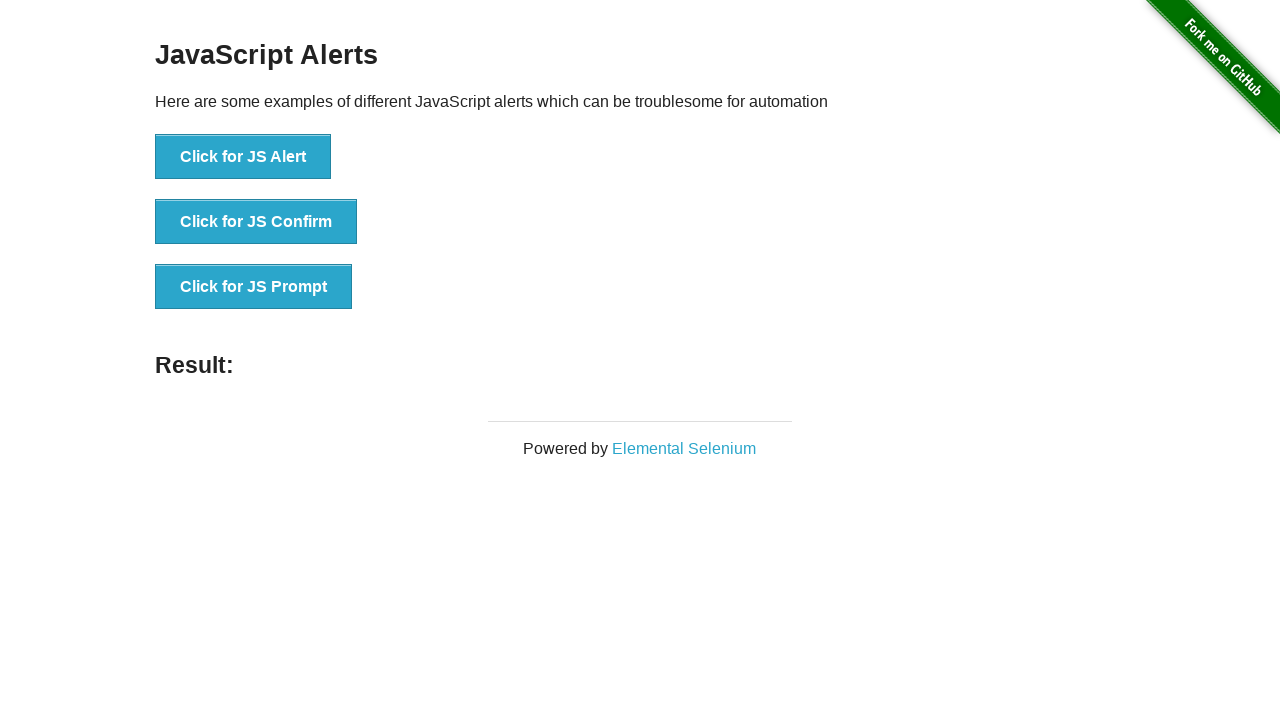

Set up dialog handler to dismiss prompts
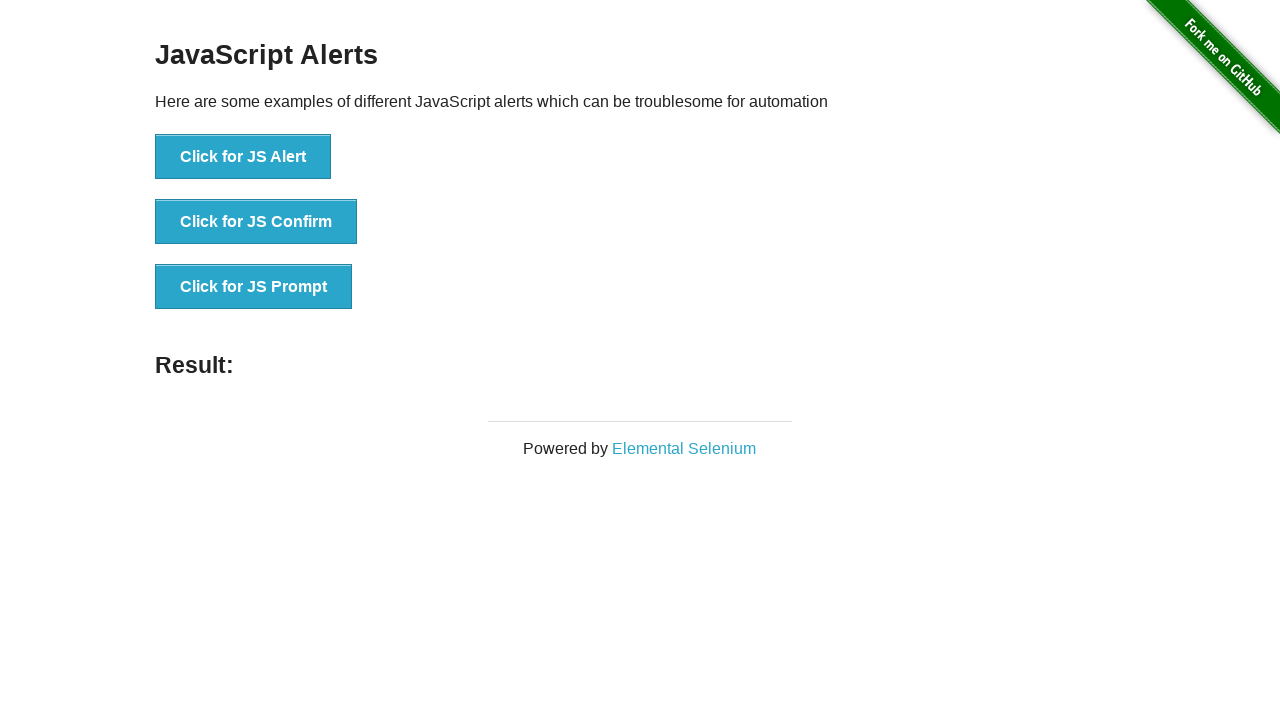

Clicked JS Prompt button to trigger prompt alert at (254, 287) on xpath=//button[contains(text(),'JS Prompt')]
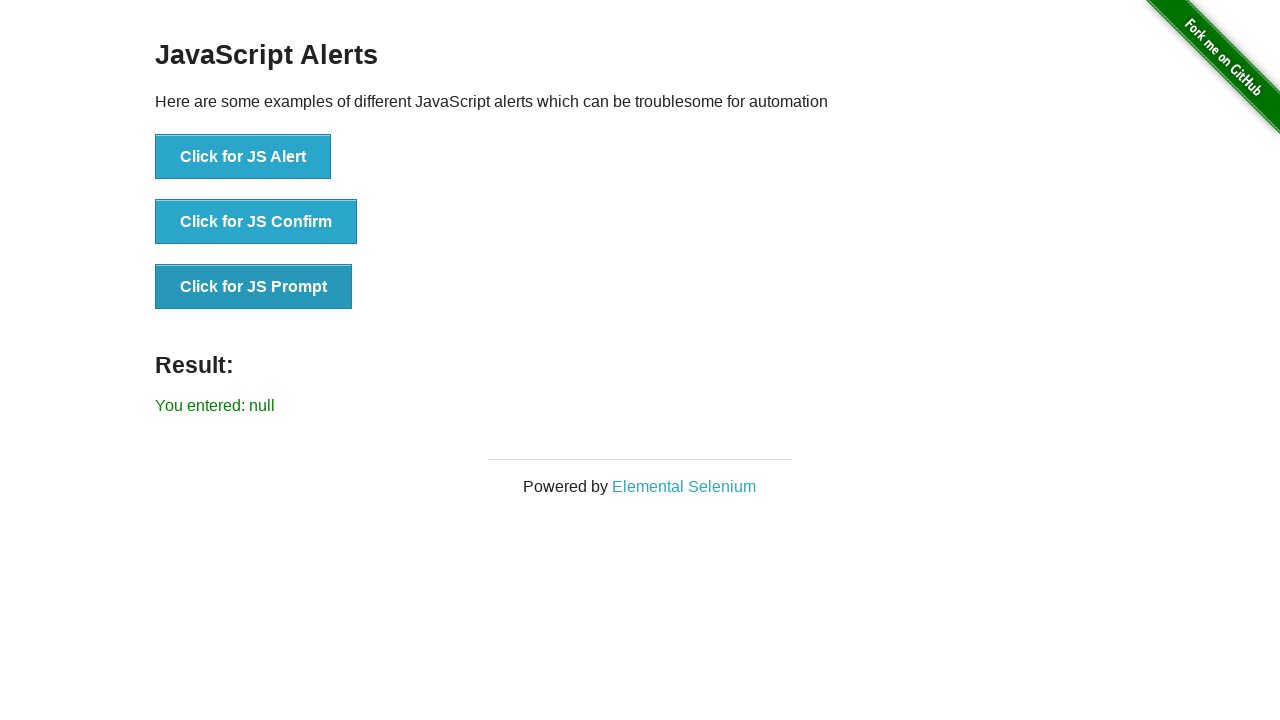

Prompt dialog dismissed and result element loaded
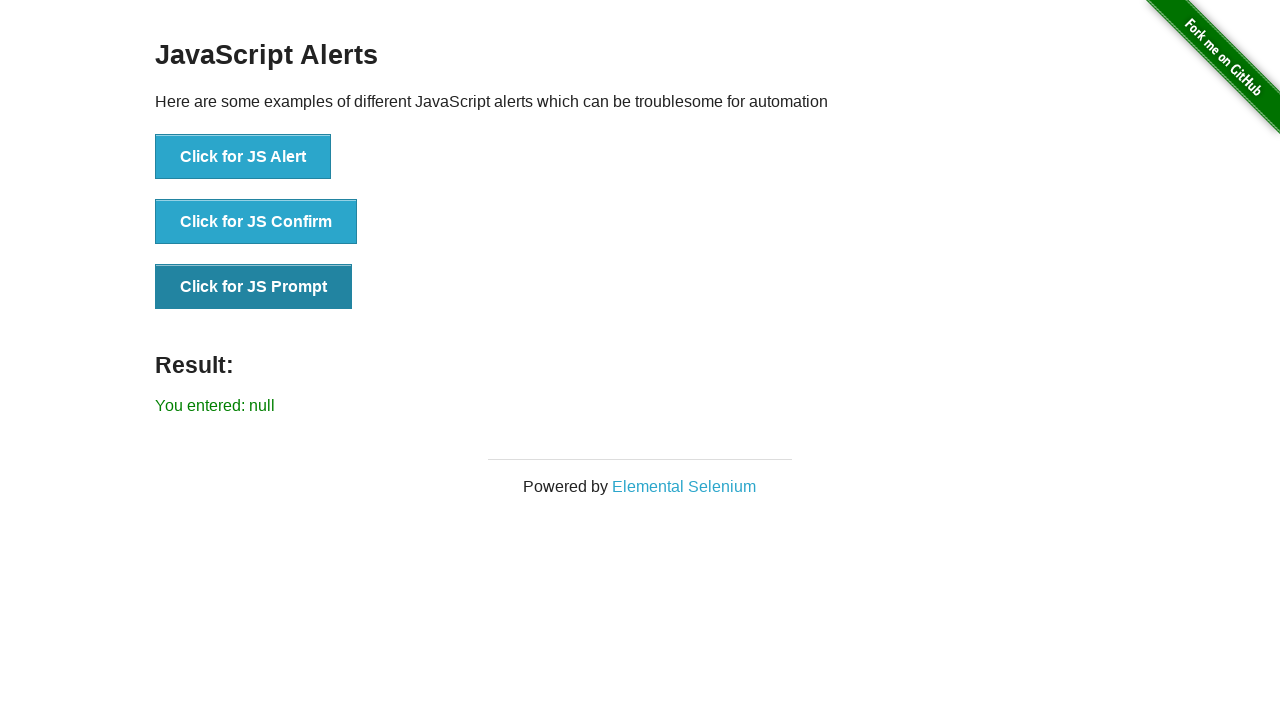

Verified result shows null after dismissing prompt without entering text
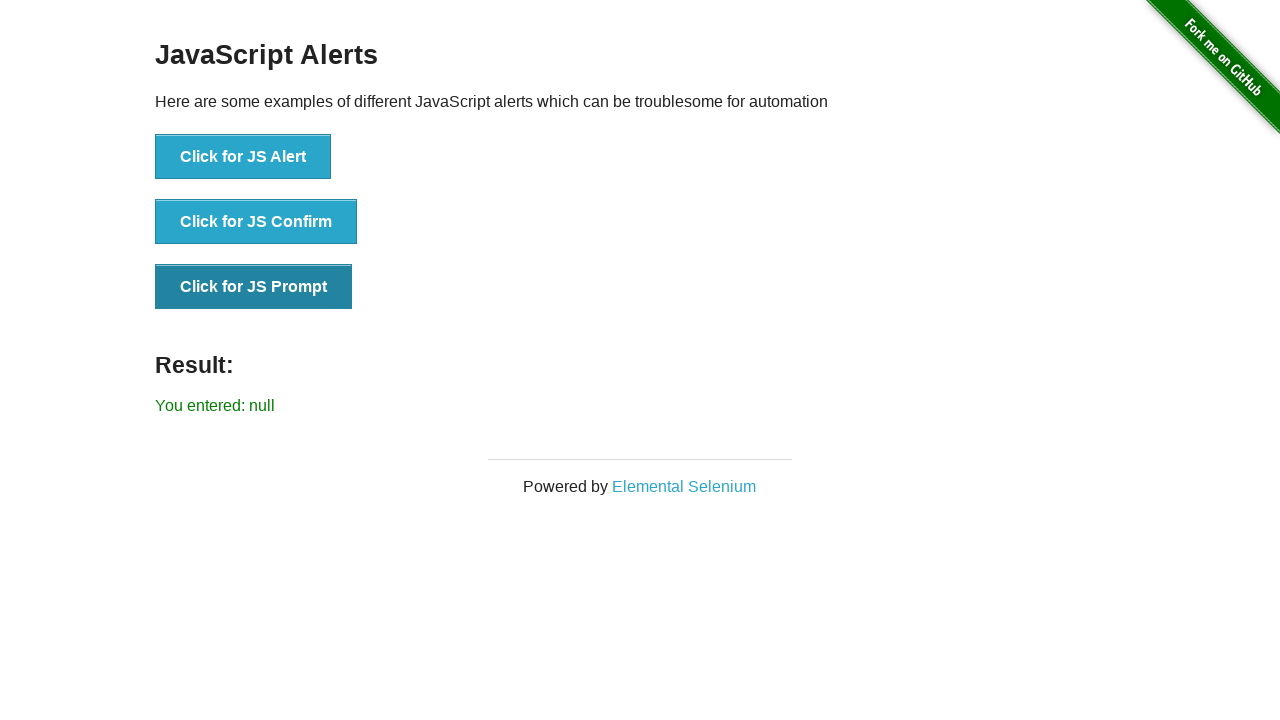

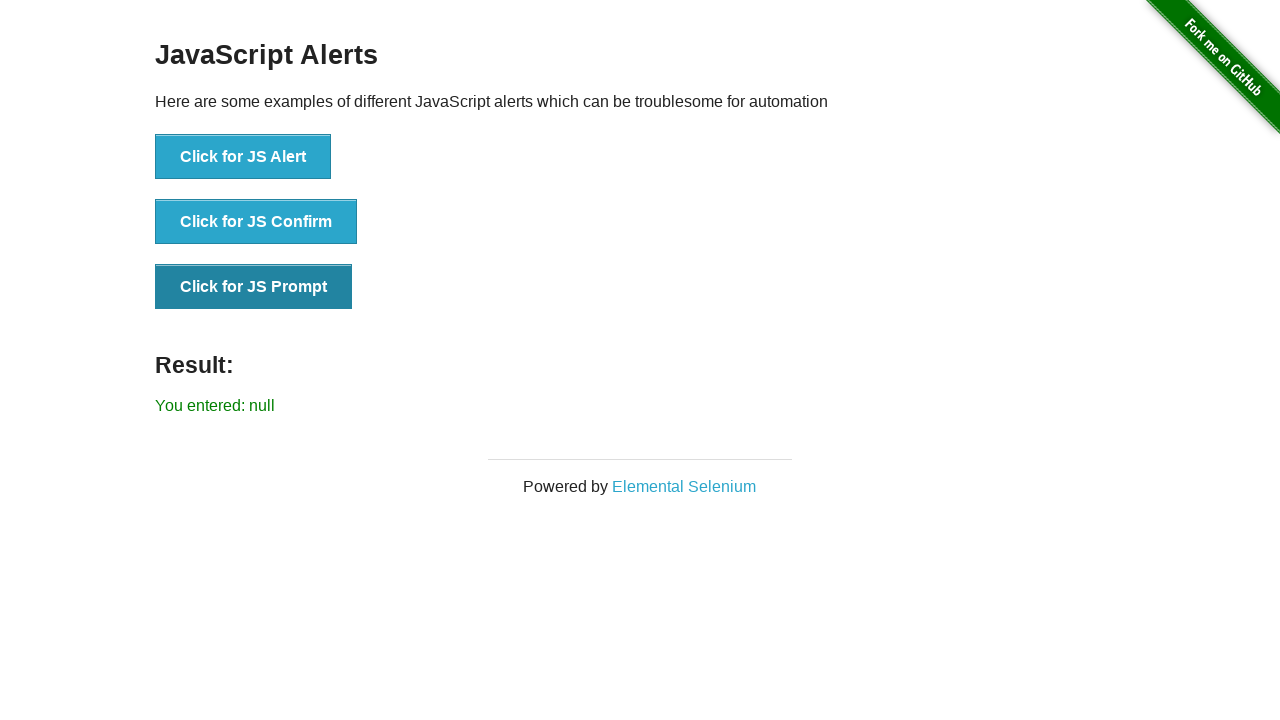